Verifies that validation messages appear when clicking the login button without providing email and password

Starting URL: https://demo.haroldwaste.com/authentication

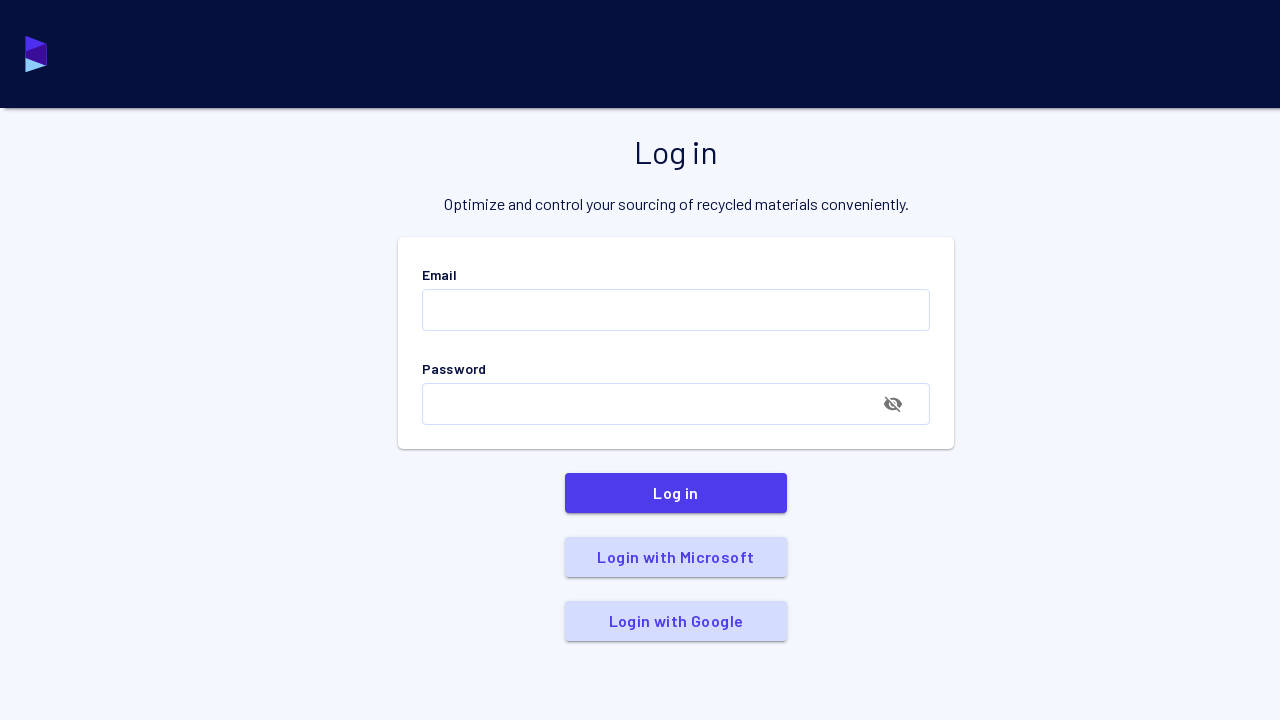

Navigated to authentication page
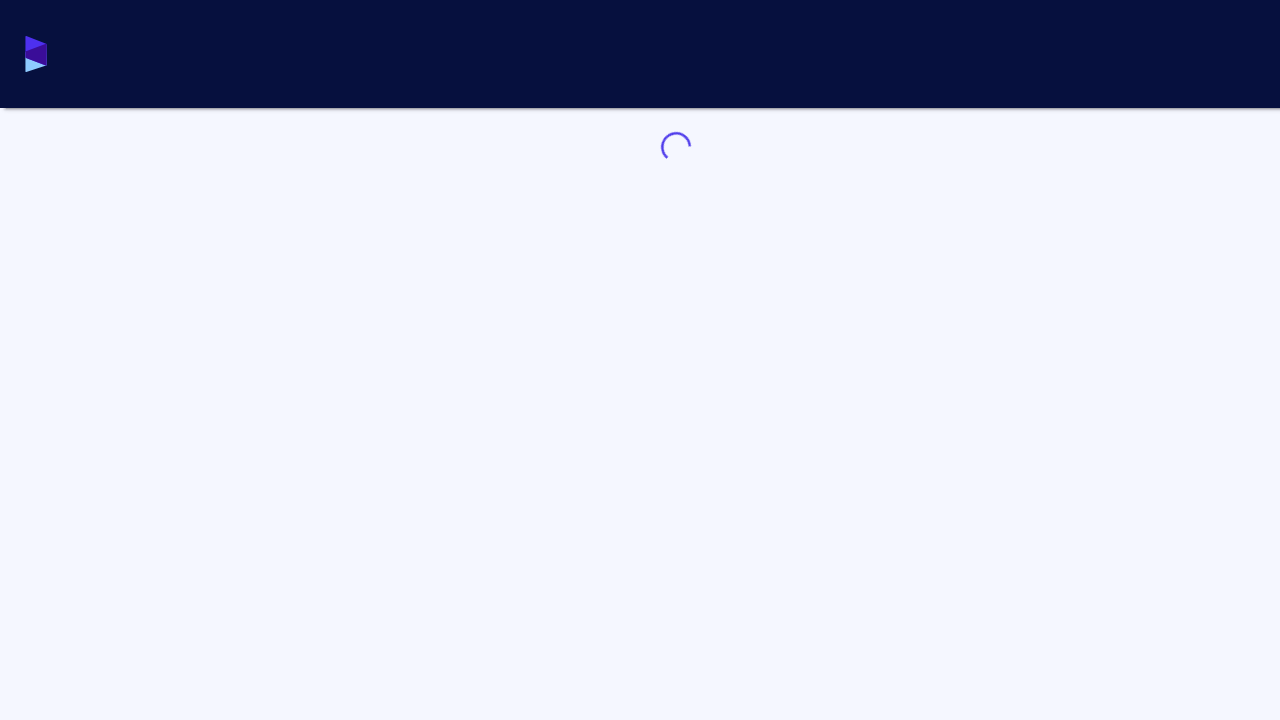

Clicked sign in button without providing email and password at (676, 493) on [data-test-id="signin"]
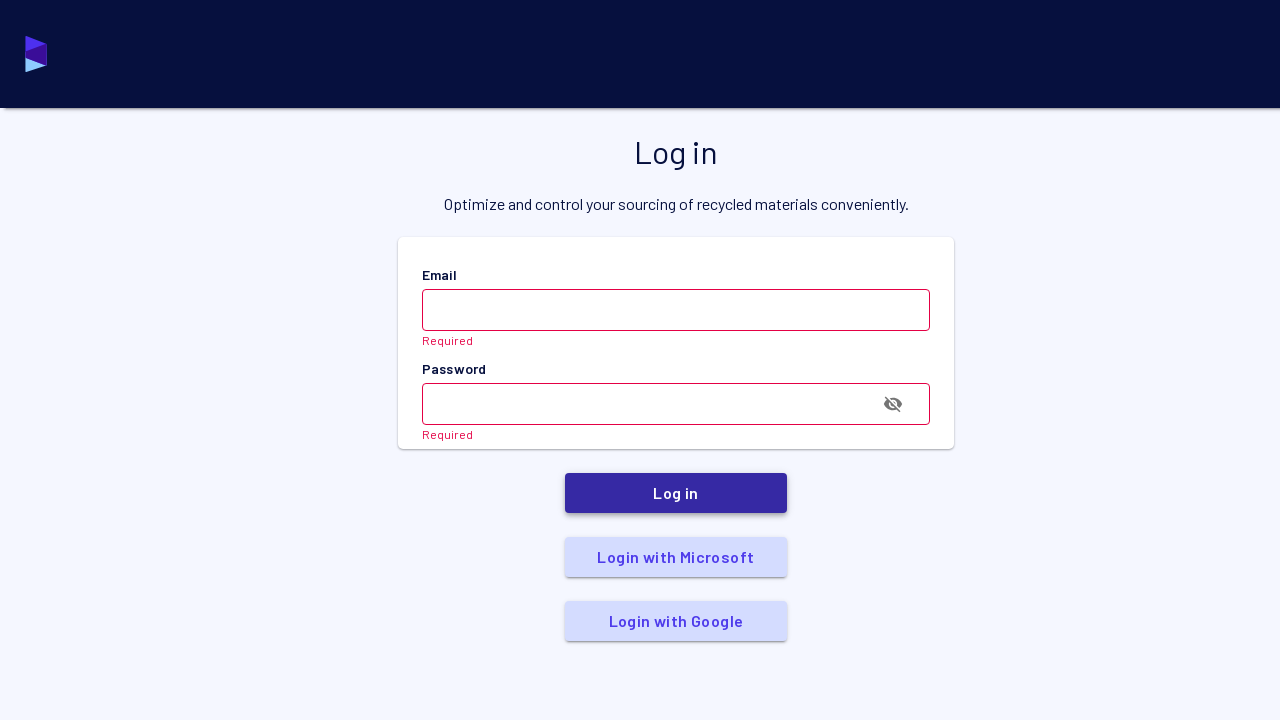

Waited for validation messages to appear
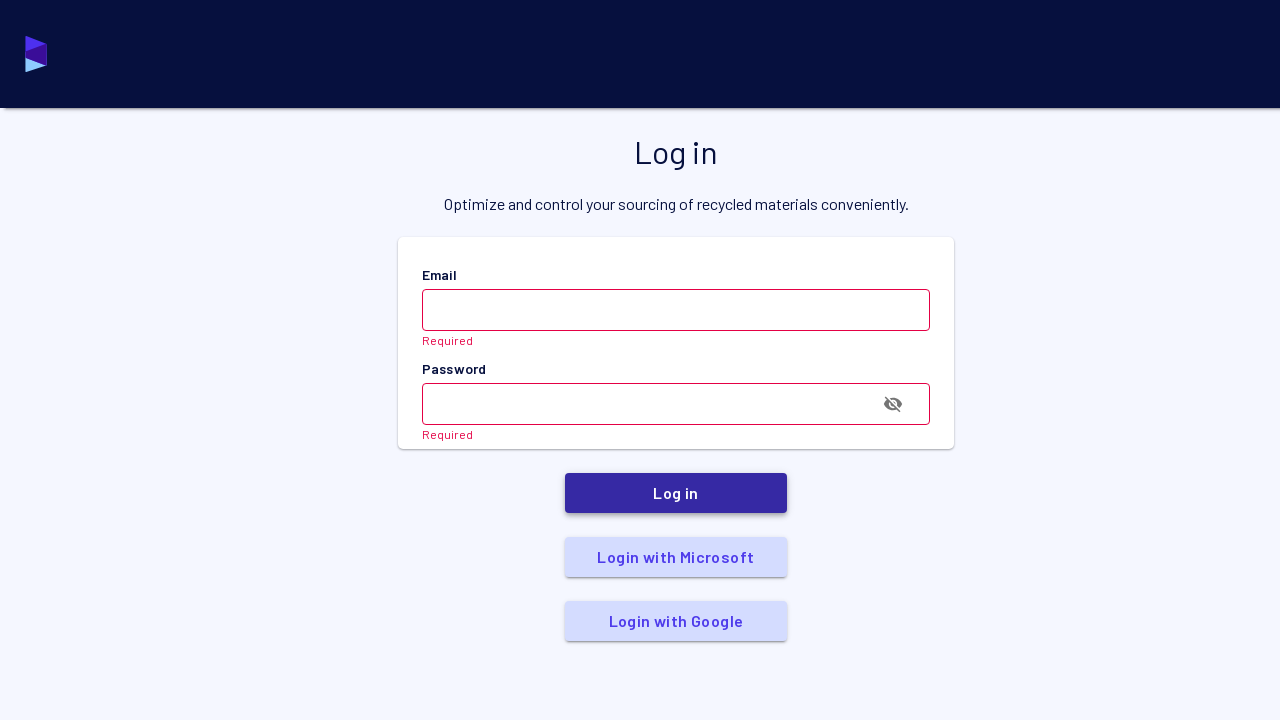

First 'Required' validation message became visible
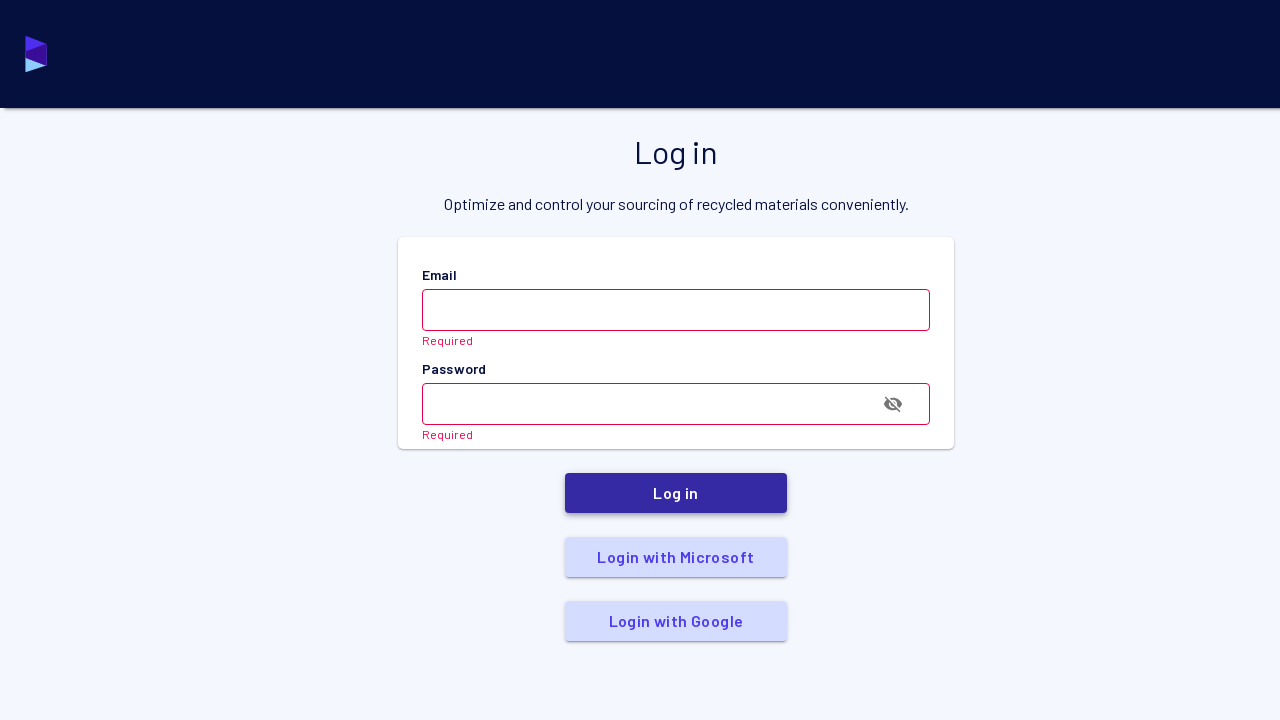

Asserted first 'Required' validation message is visible
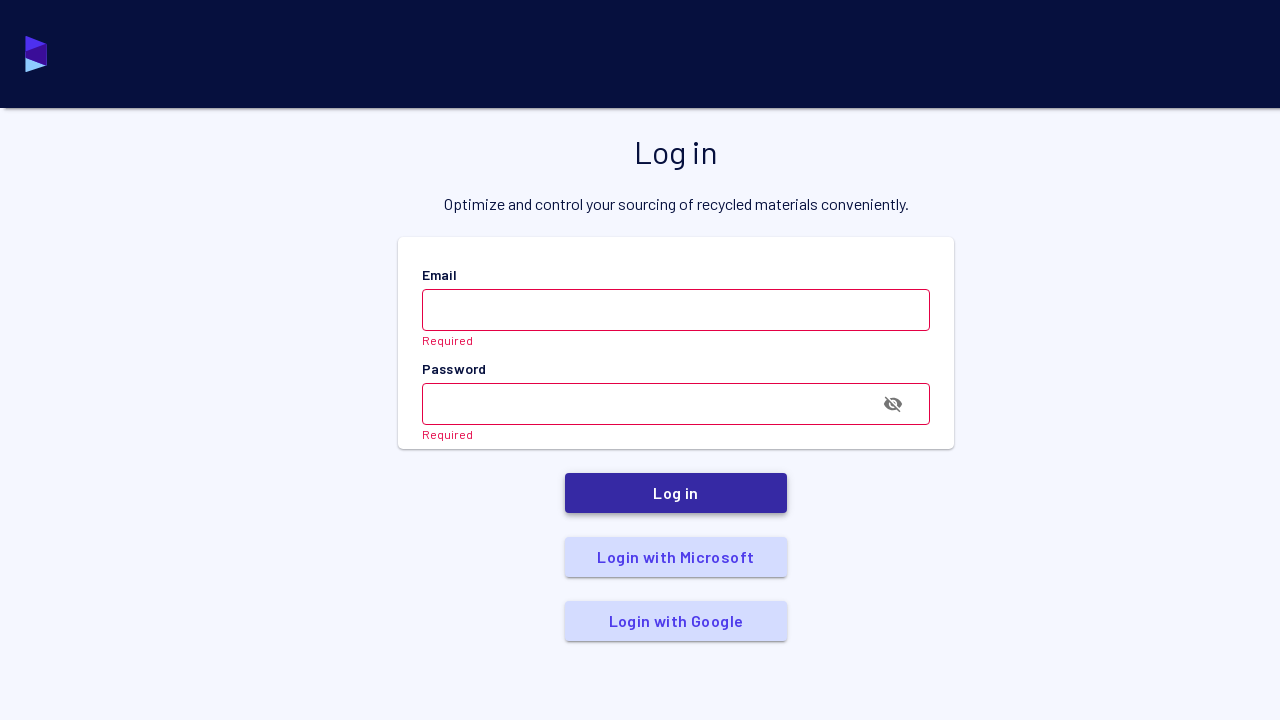

Asserted second 'Required' validation message is visible
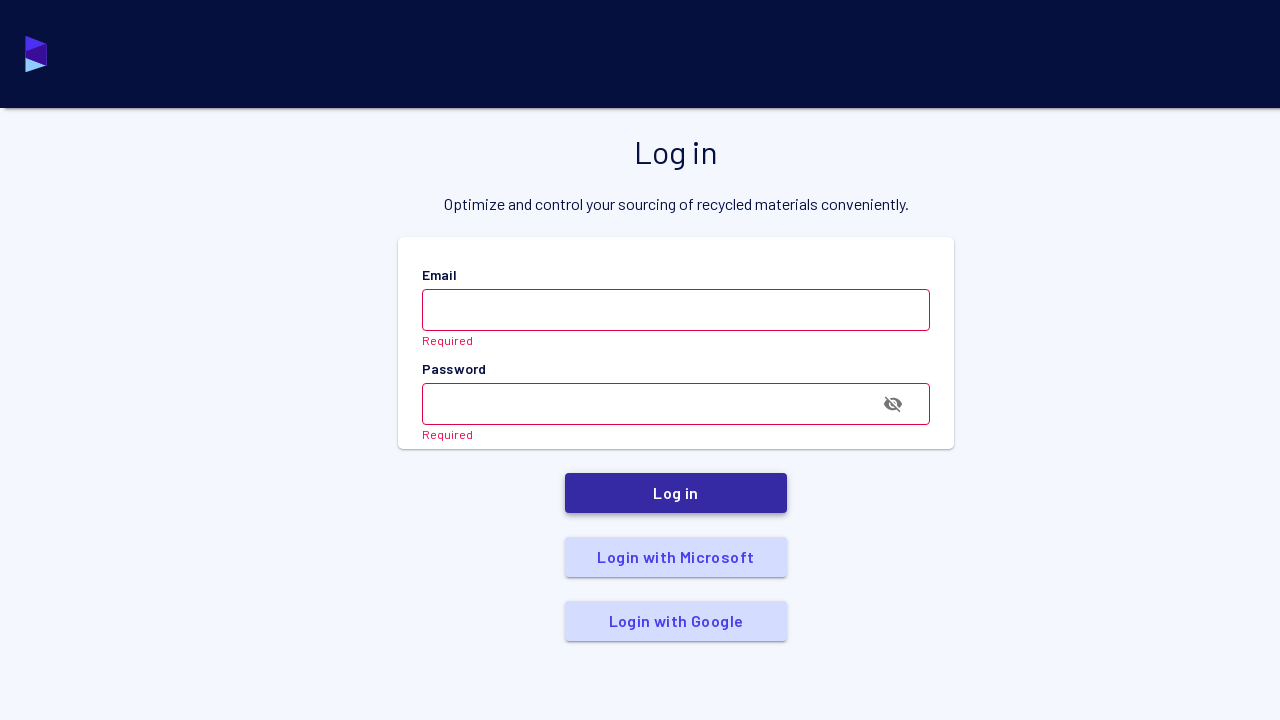

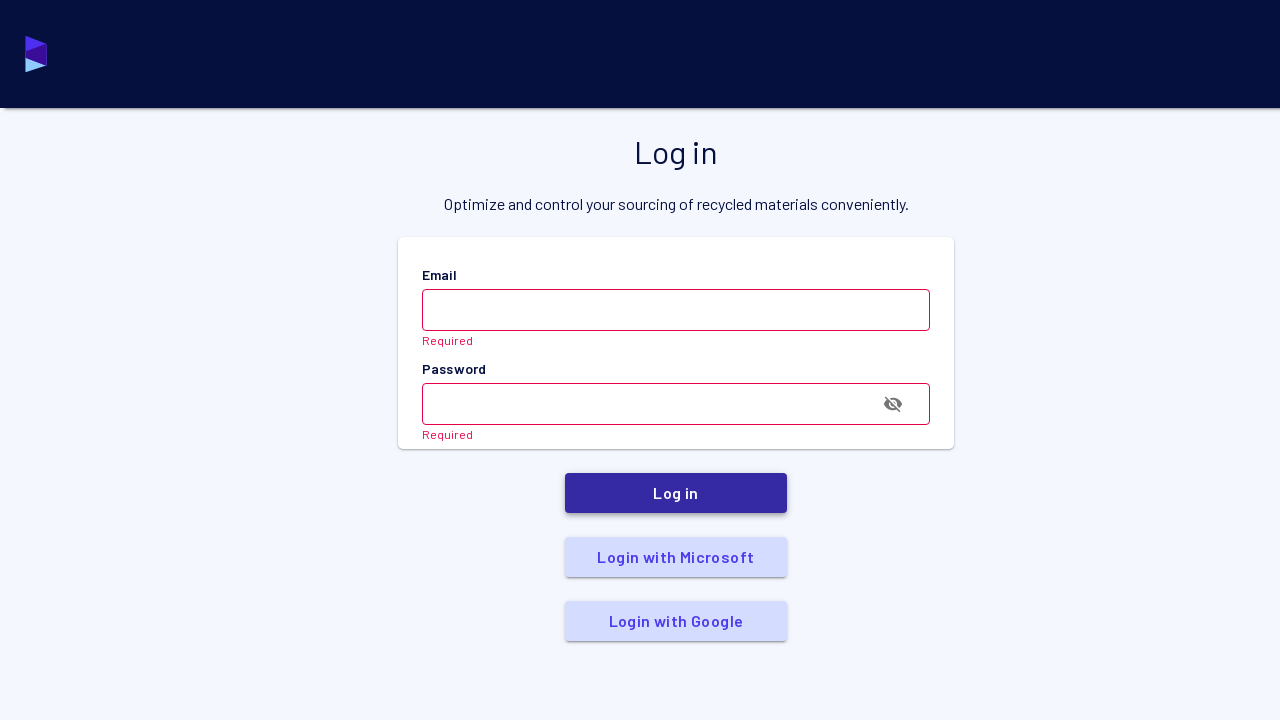